Tests JavaScript prompt alert handling by clicking a button to trigger a prompt alert, entering text into the prompt, and accepting it.

Starting URL: https://demoqa.com/alerts

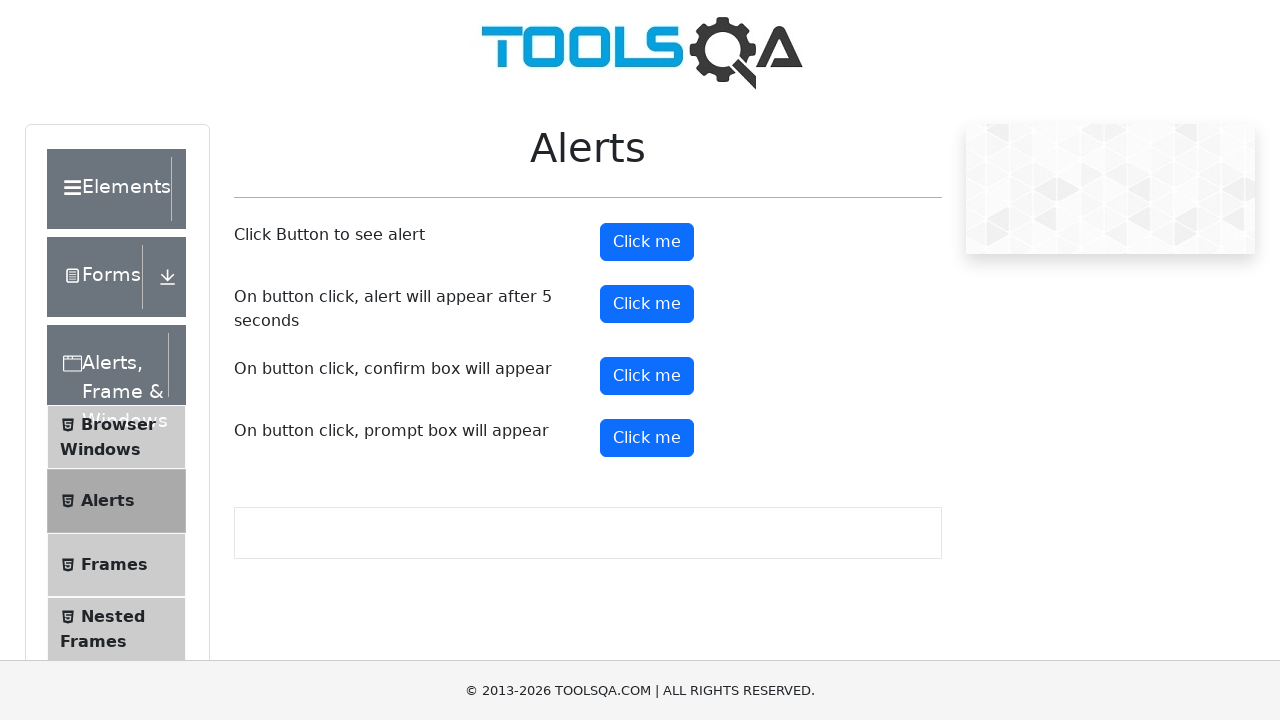

Set viewport size to 1920x1080
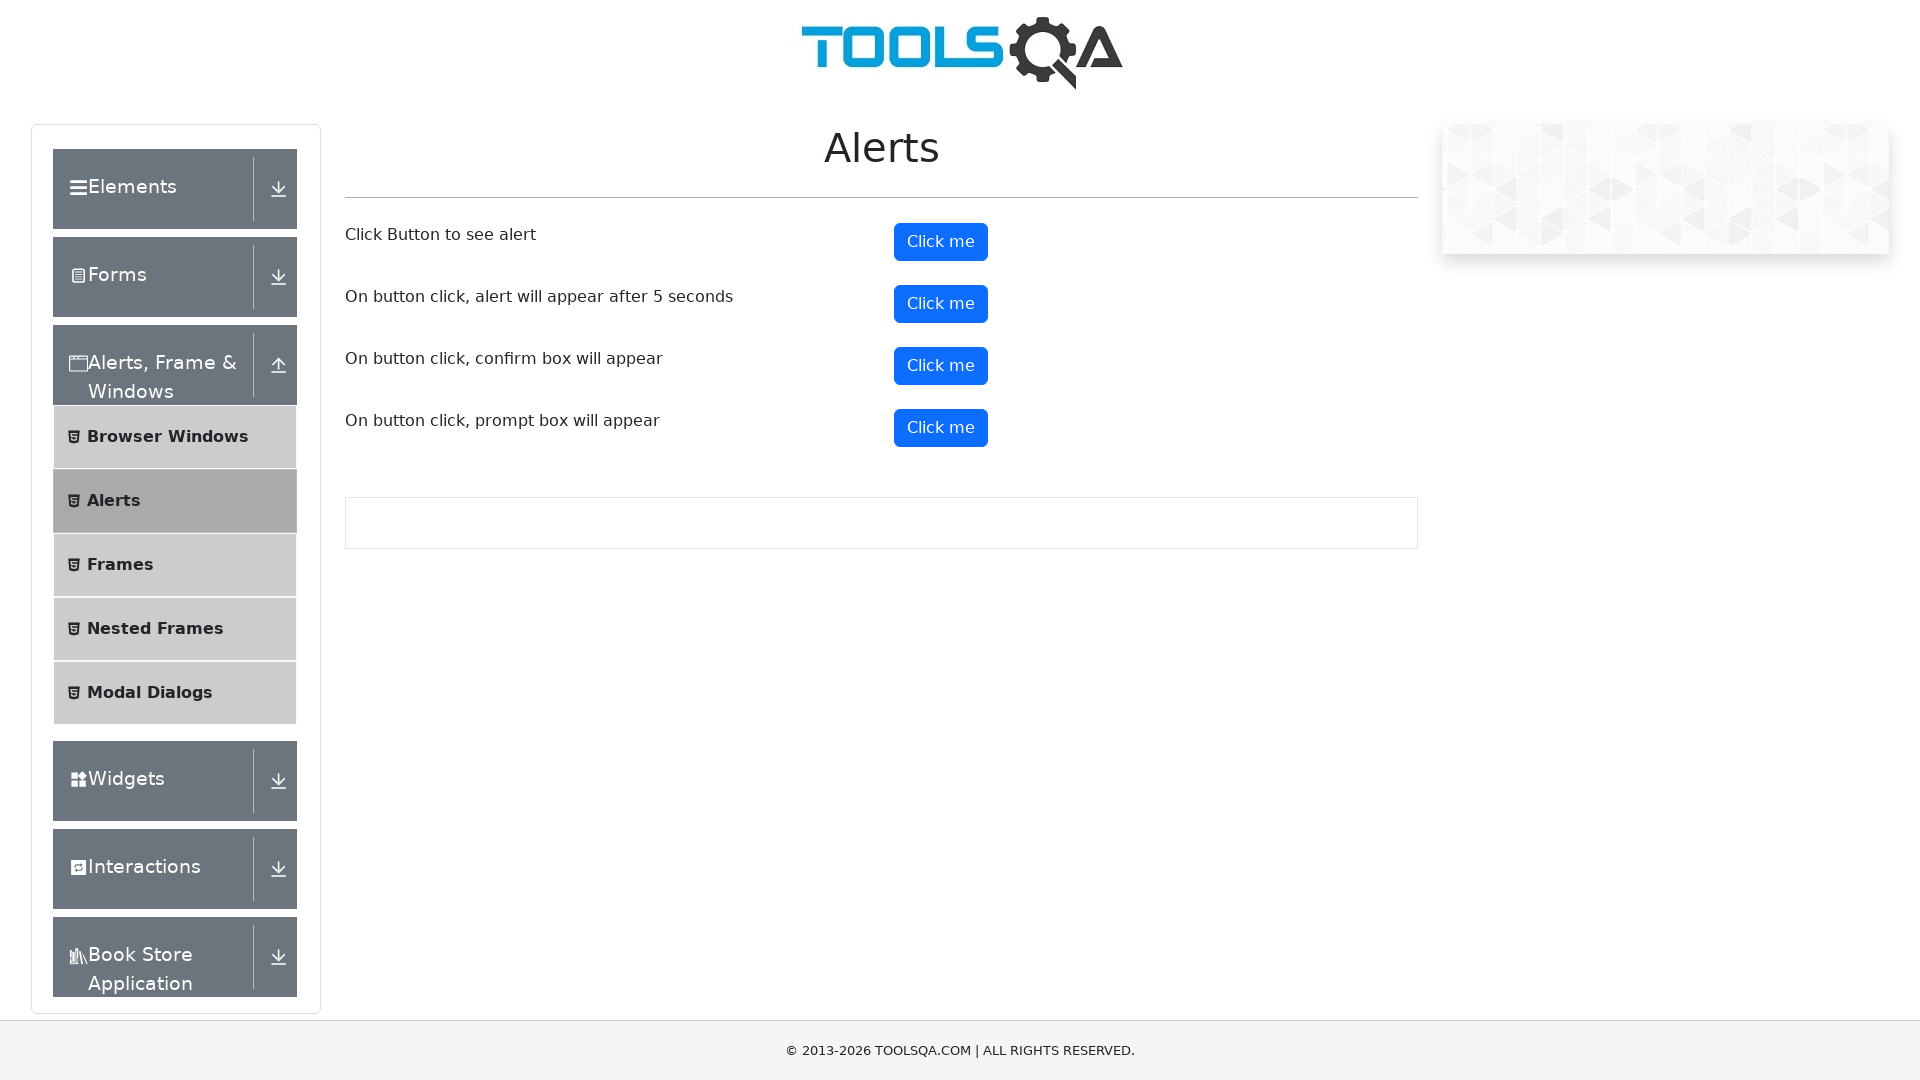

Clicked prompt button to trigger alert at (941, 428) on xpath=//*[@id='promtButton']
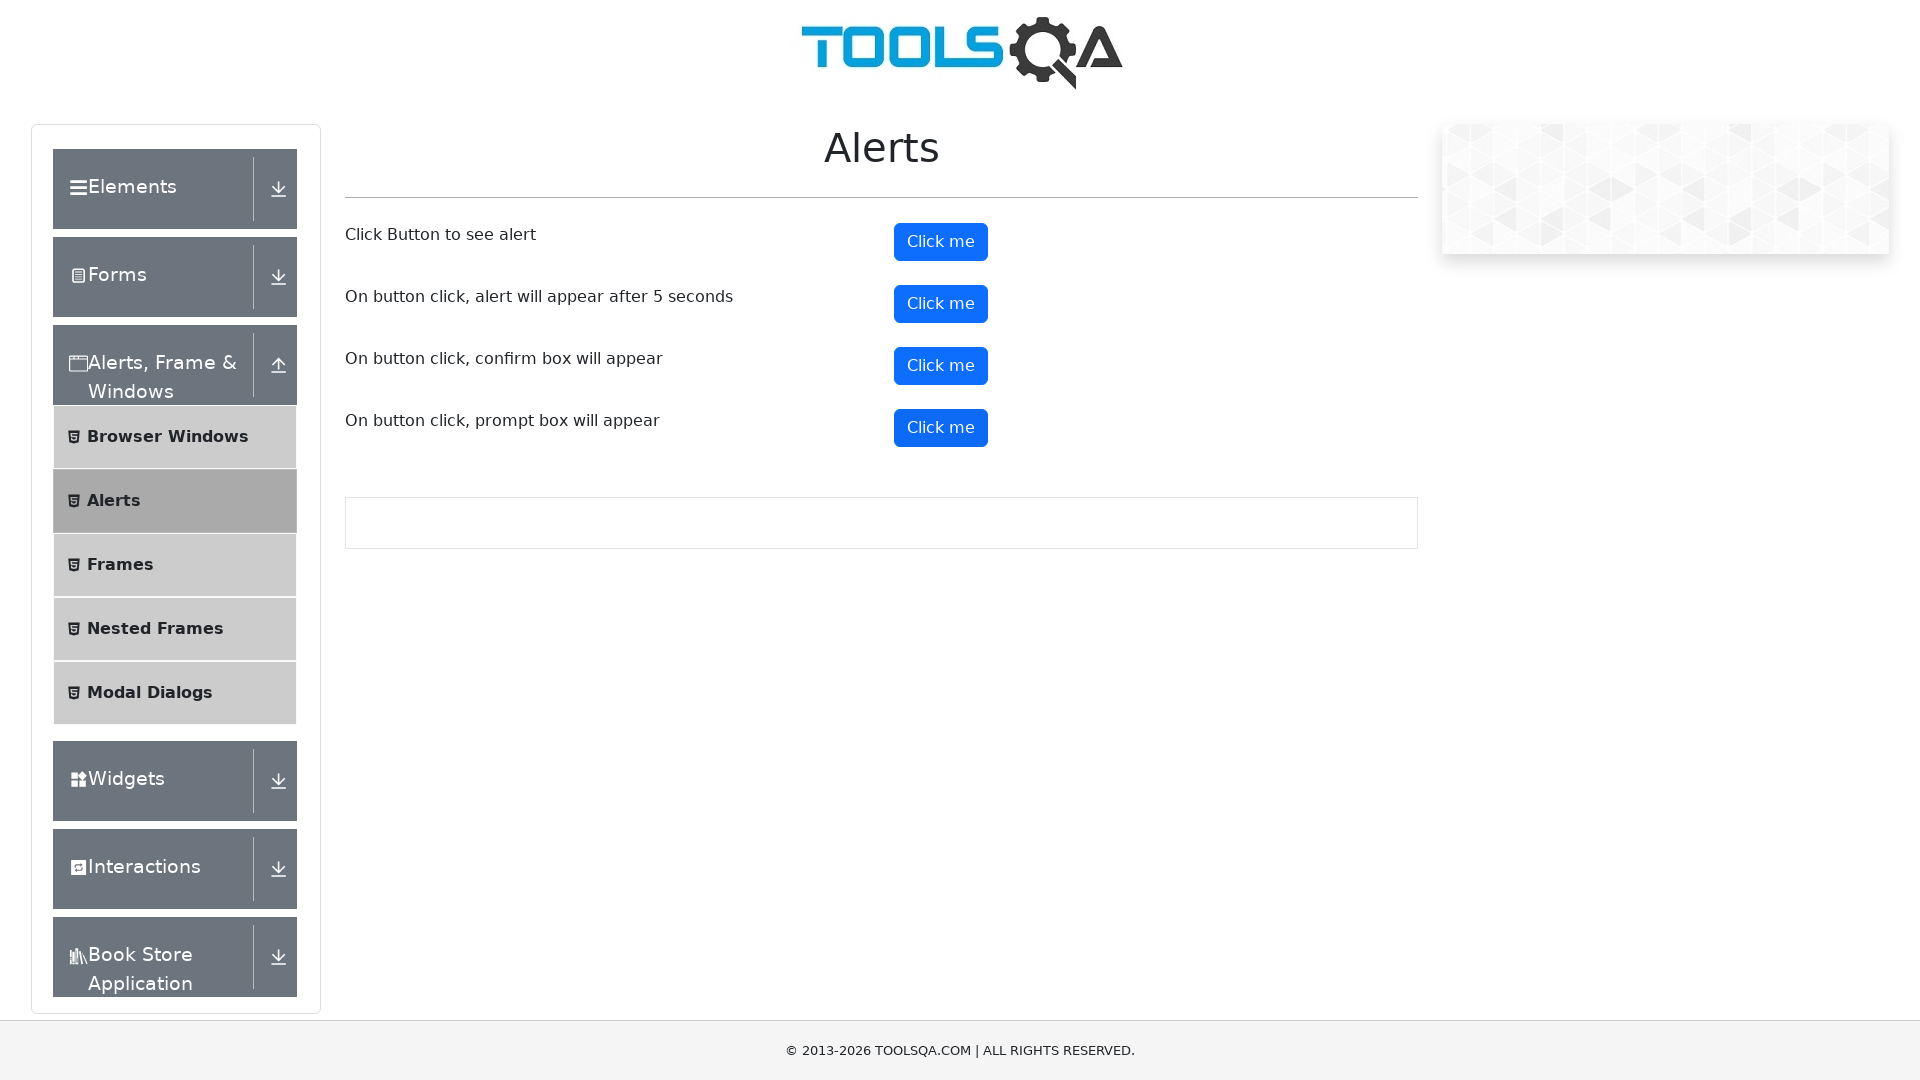

Registered dialog handler to accept prompt with text 'Alert box is here'
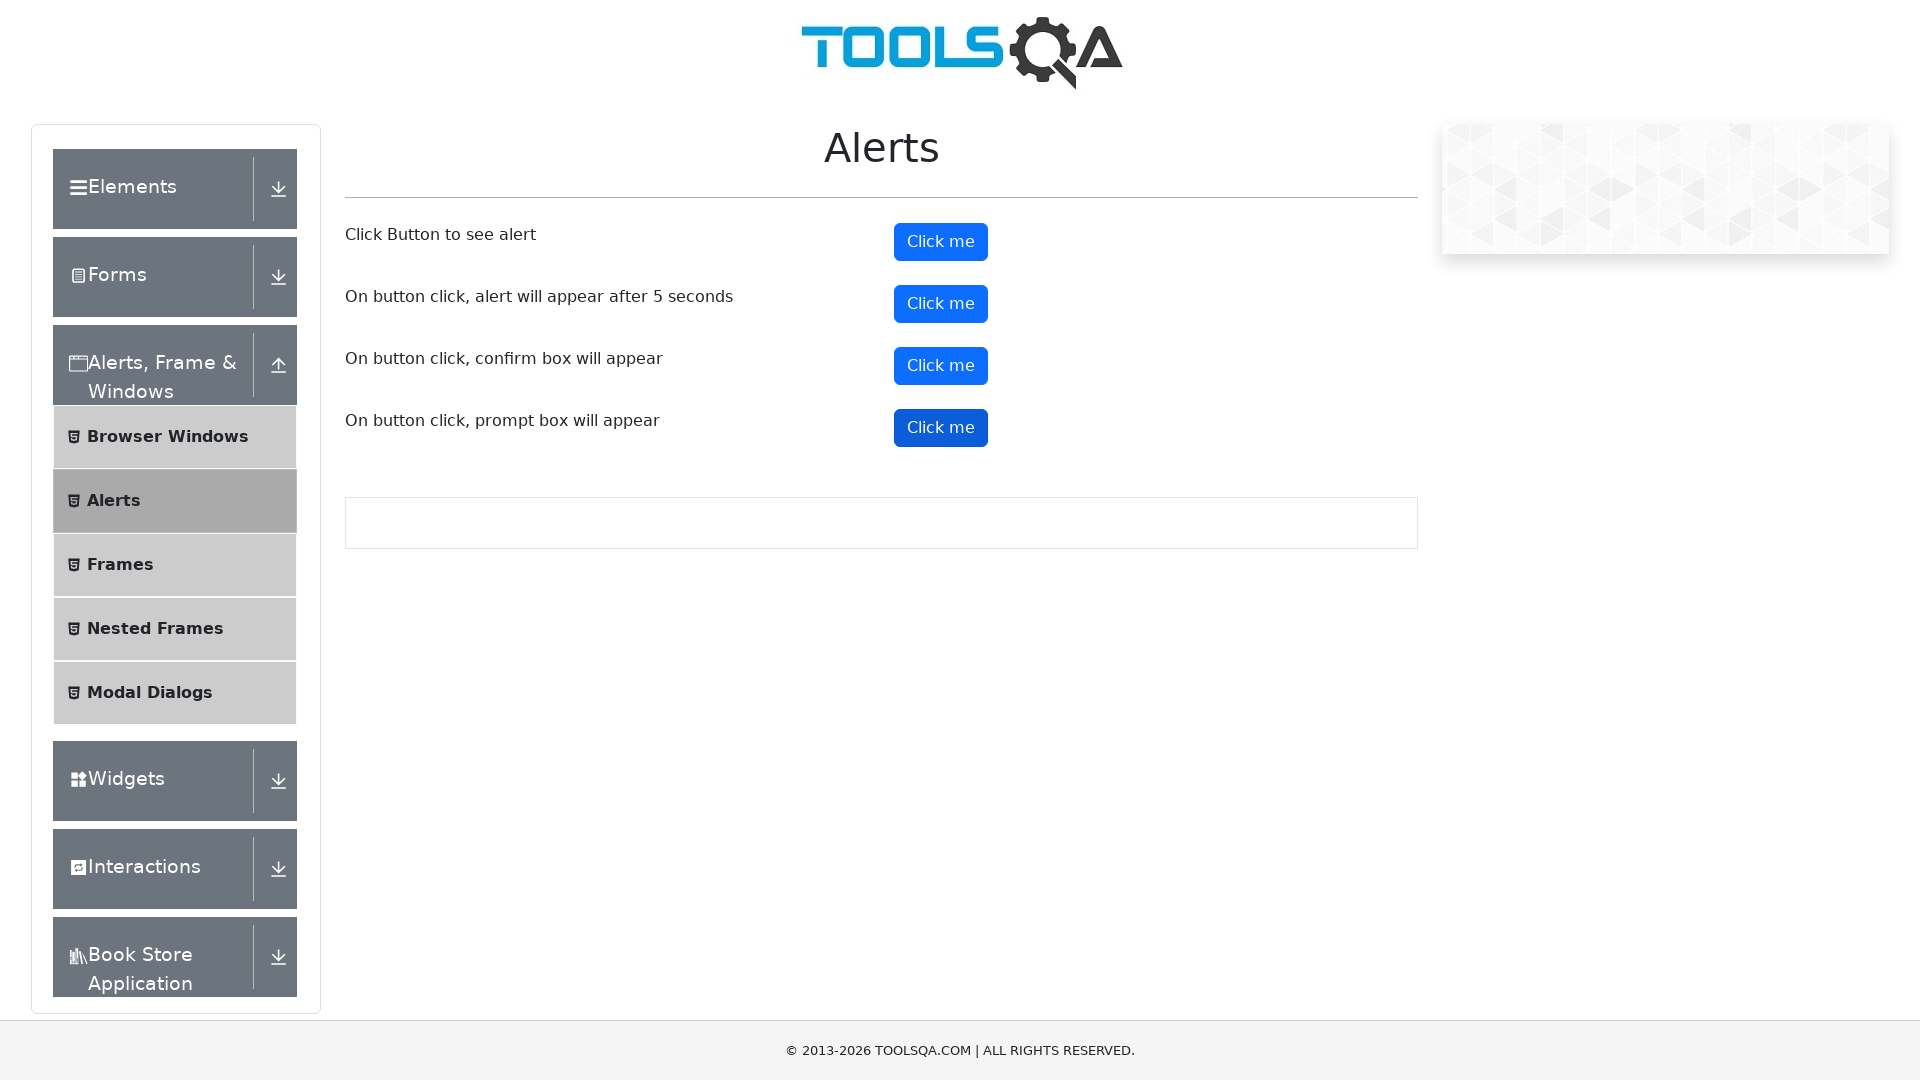

Clicked prompt button again to trigger prompt alert with handler active at (941, 428) on xpath=//*[@id='promtButton']
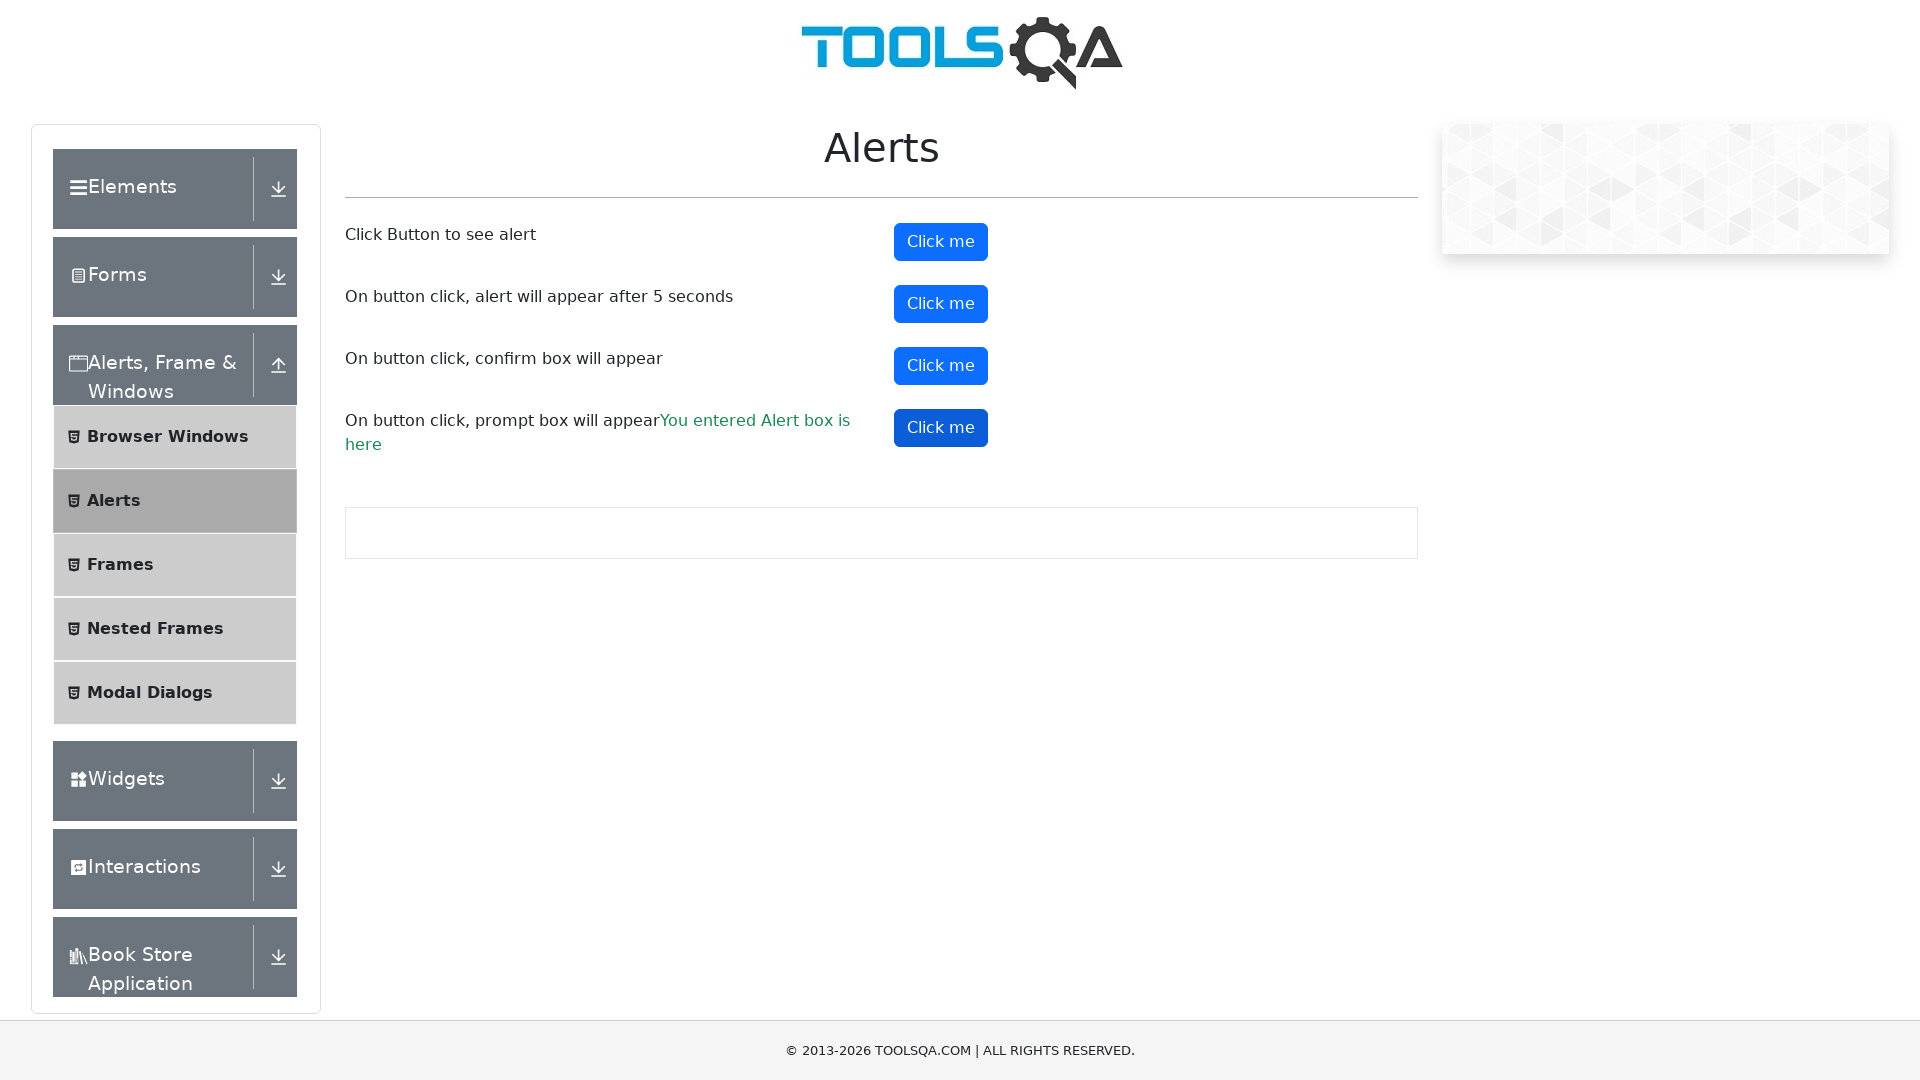

Prompt result element loaded, confirming alert was handled successfully
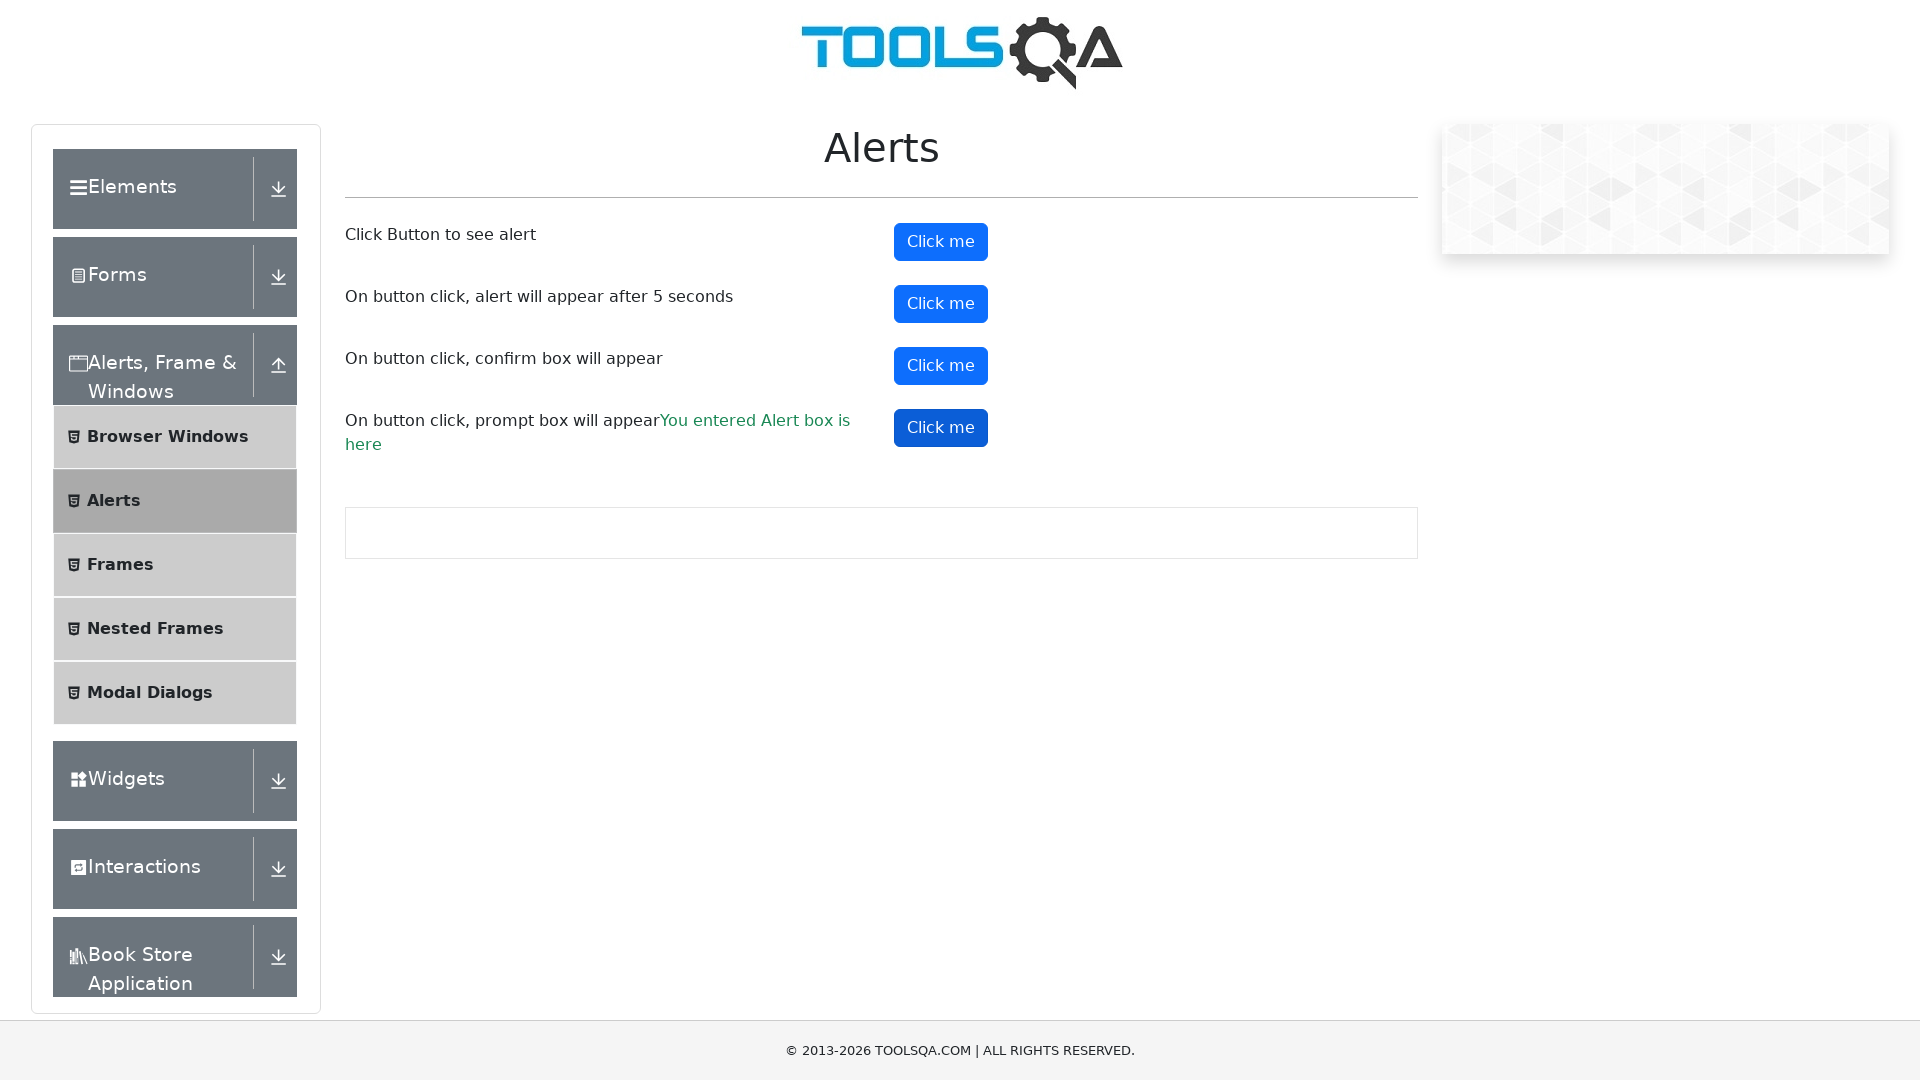

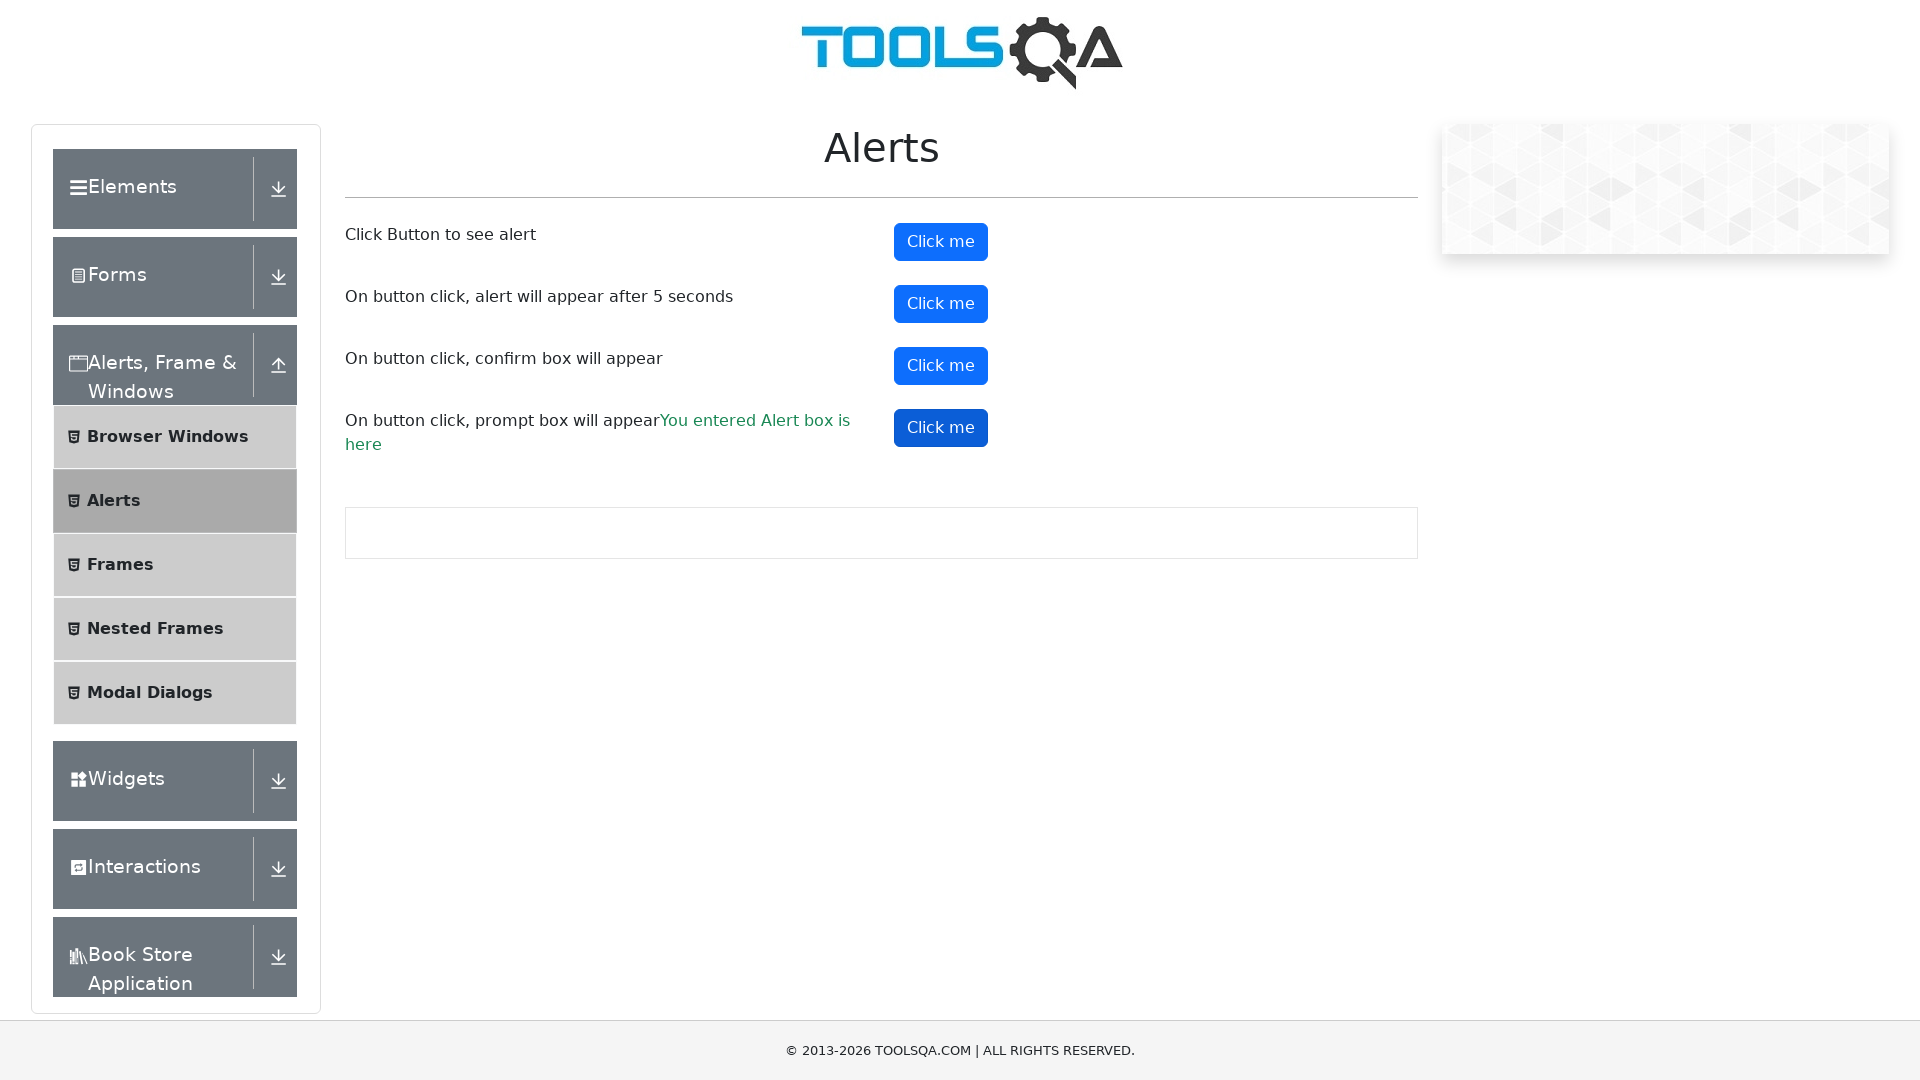